Tests drag and drop functionality on jQuery UI demo page by dragging an element into a droppable area and verifying the drop was successful

Starting URL: https://jqueryui.com/droppable/

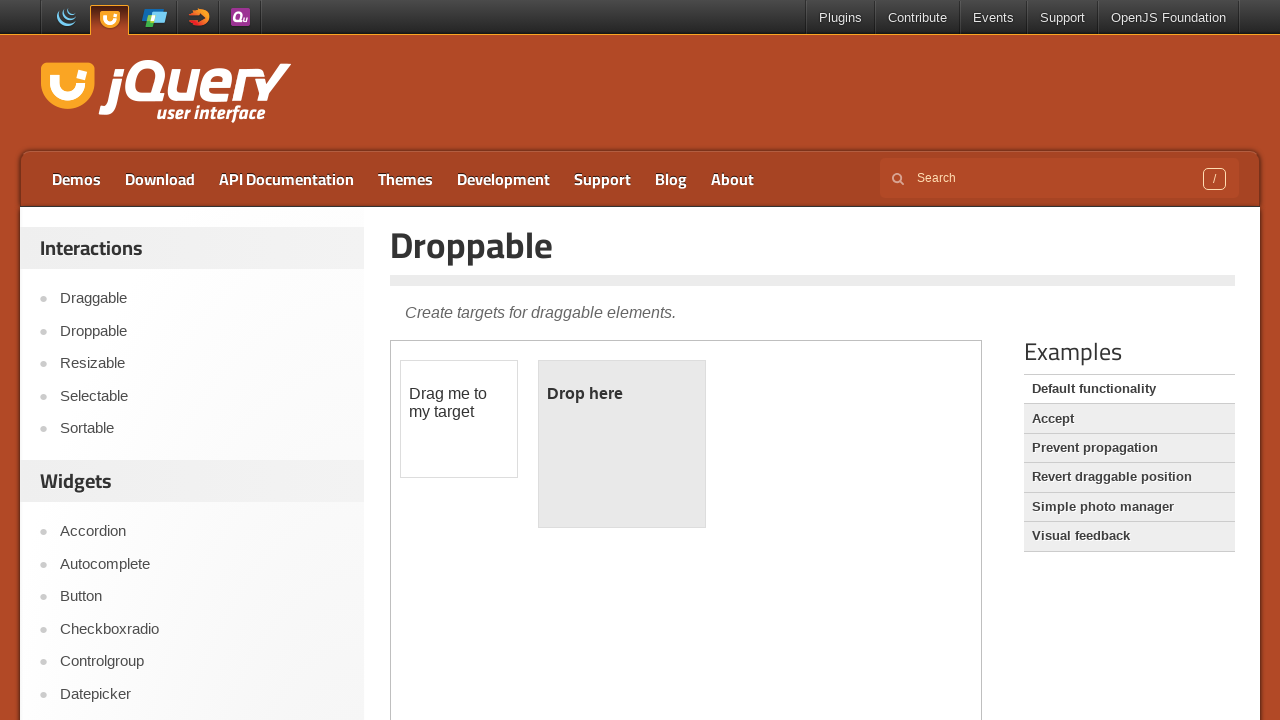

Located the iframe containing the drag and drop demo
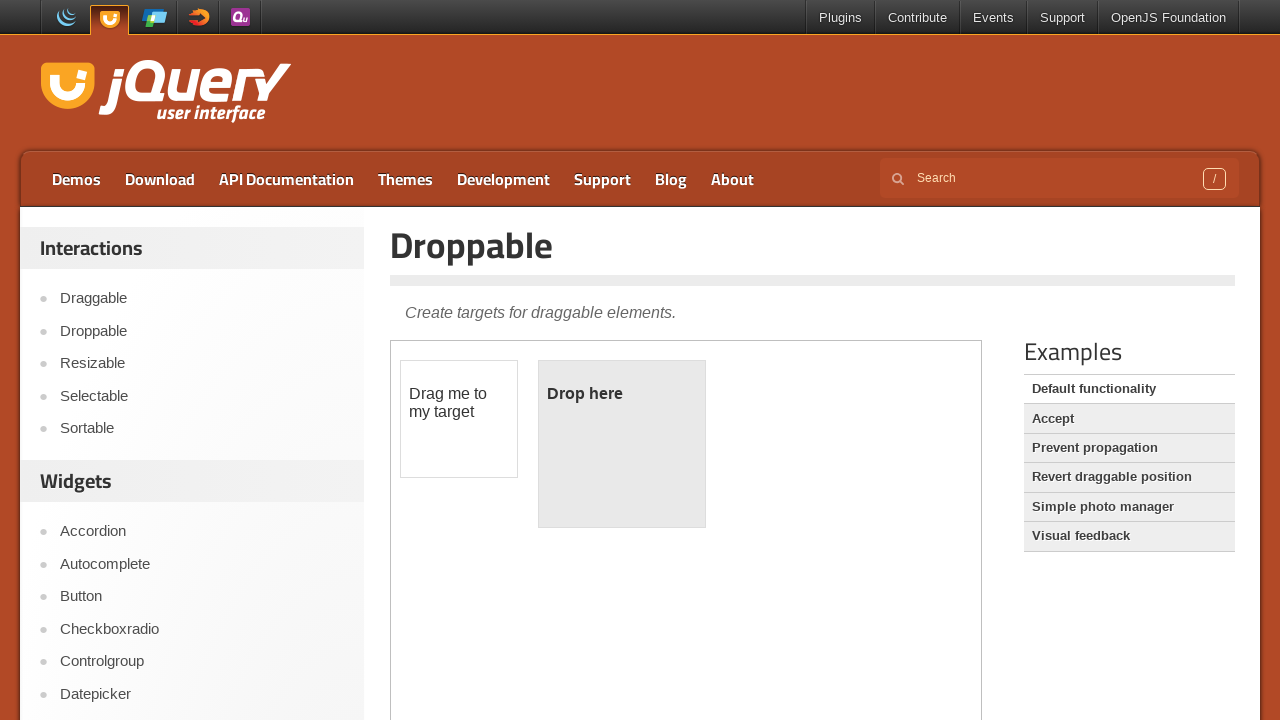

Located the draggable source element
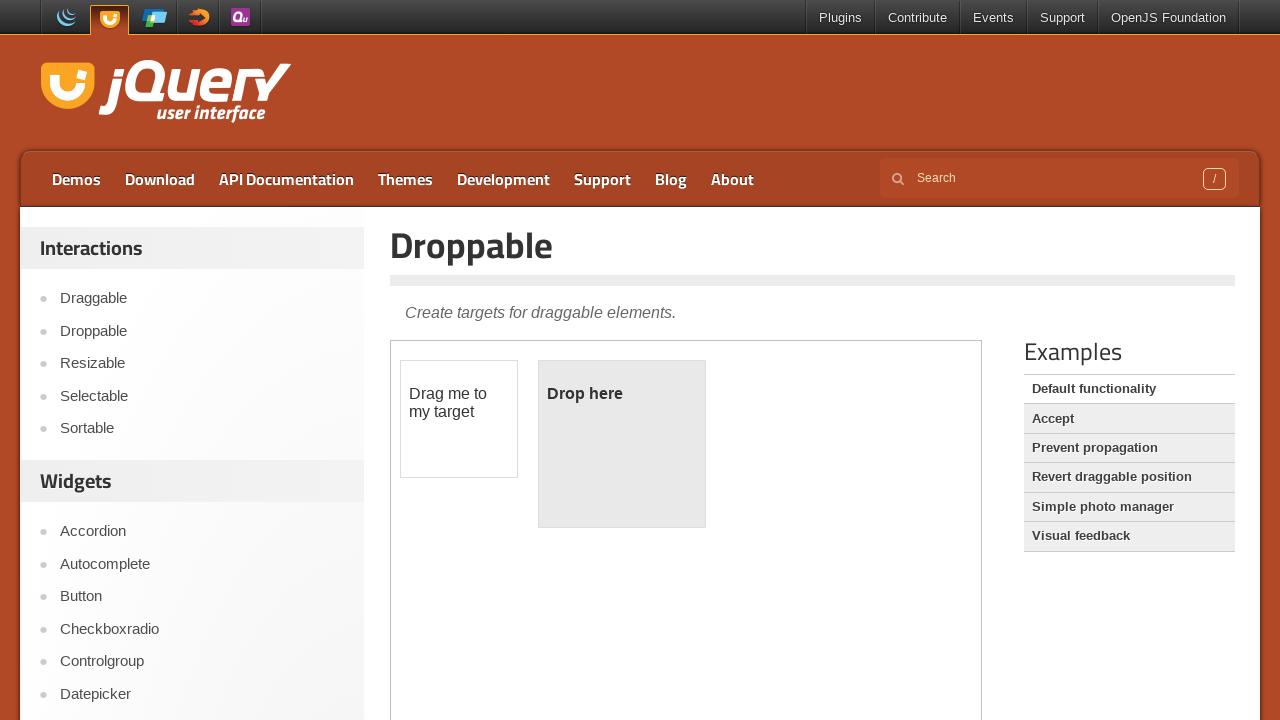

Located the droppable destination element
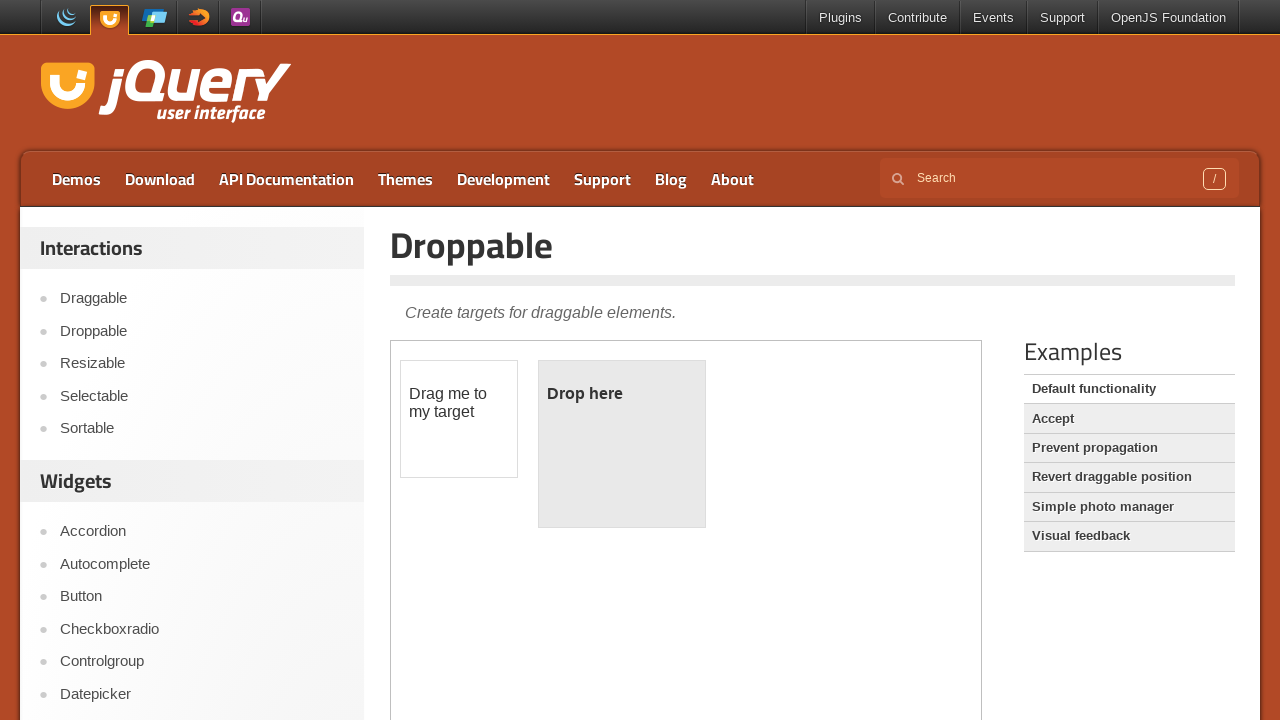

Dragged the source element into the droppable destination area at (622, 444)
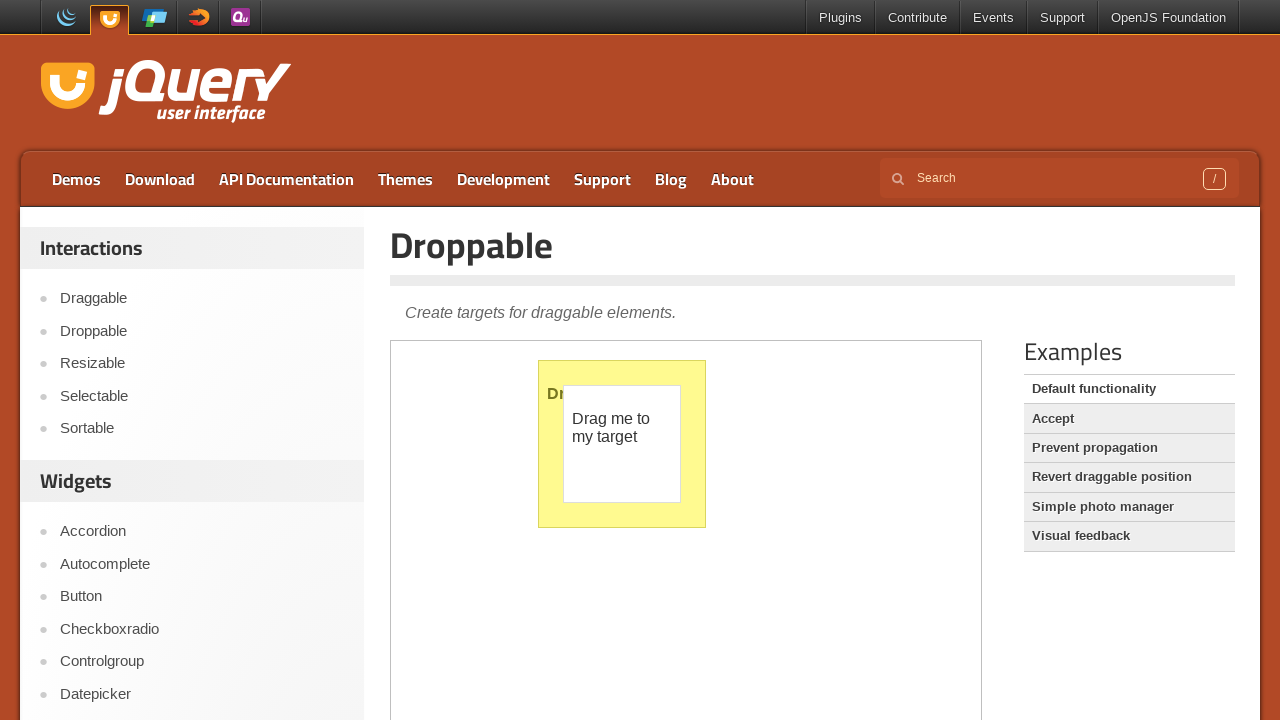

Retrieved the drop confirmation text from the destination element
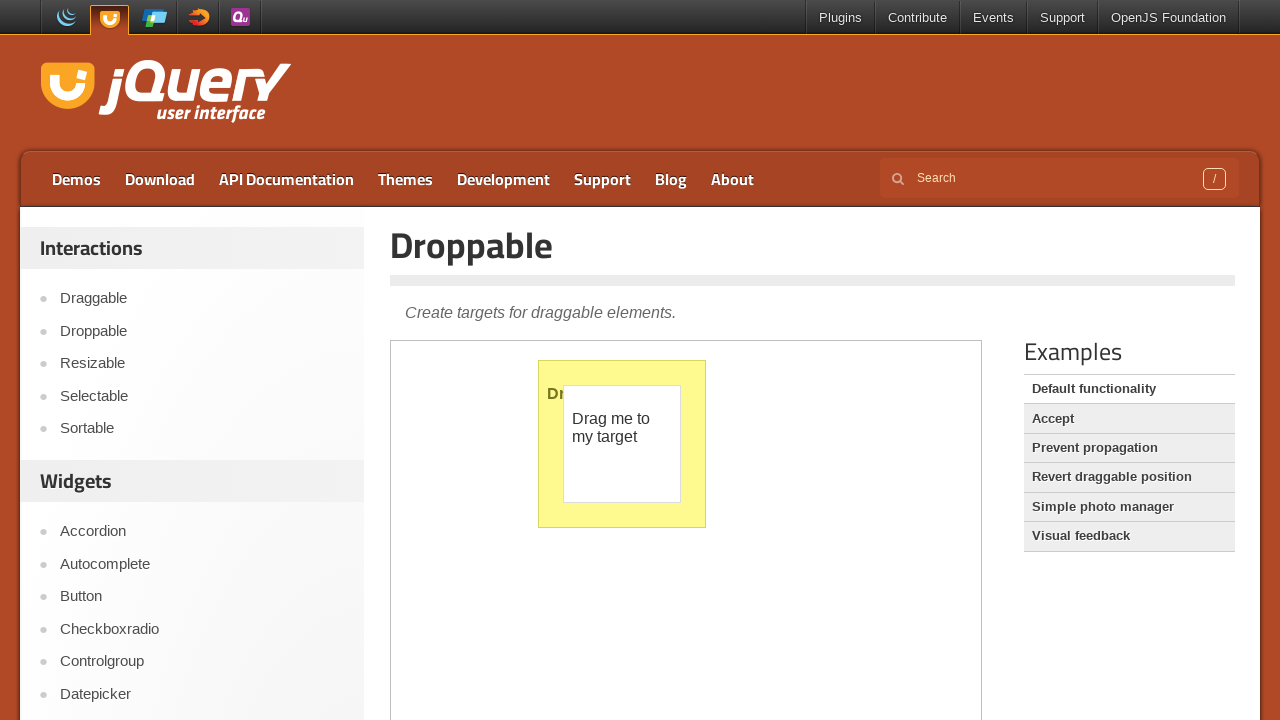

Verified that the drop was successful - text shows 'Dropped!'
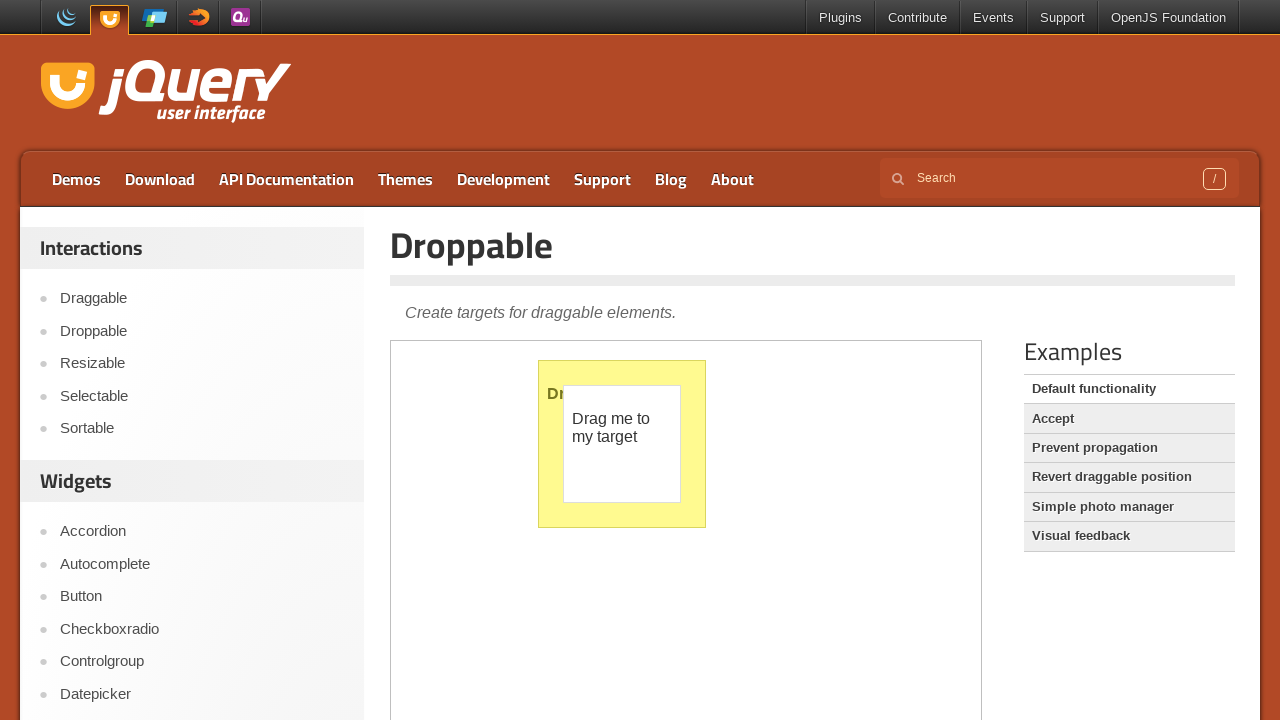

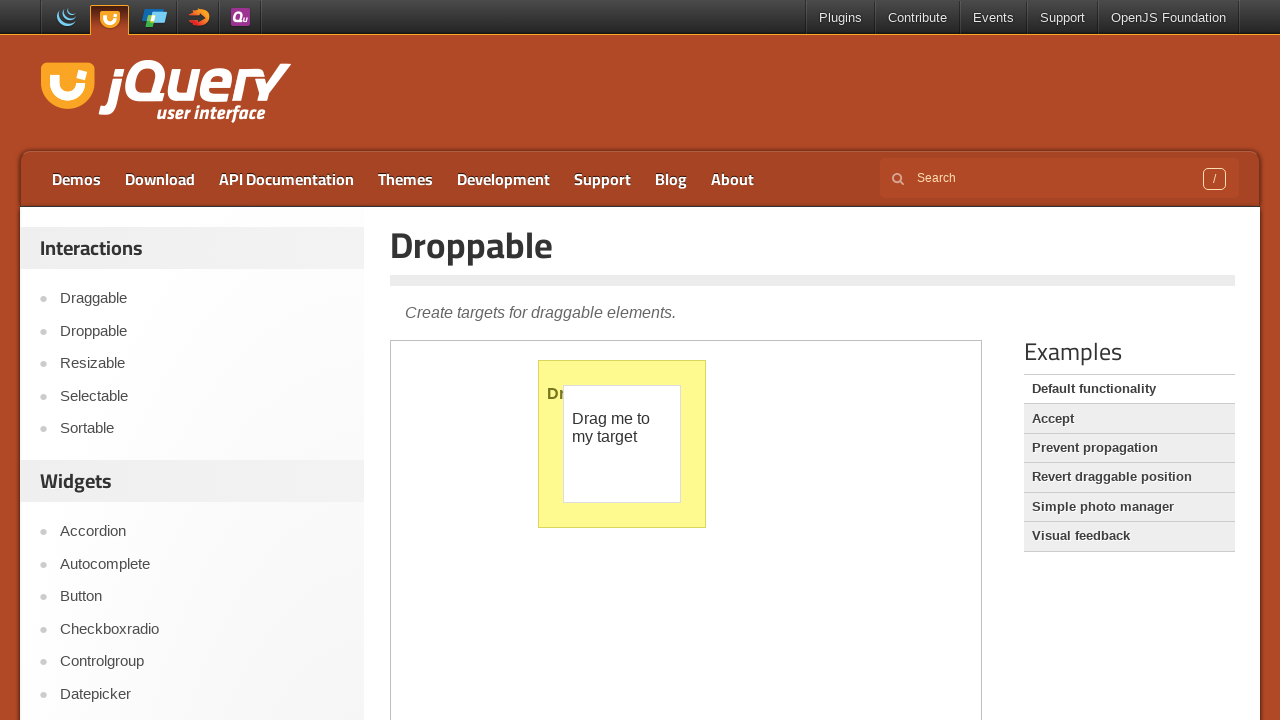